Tests checkbox by clicking it and verifying it becomes selected

Starting URL: https://www.selenium.dev/selenium/web/web-form.html

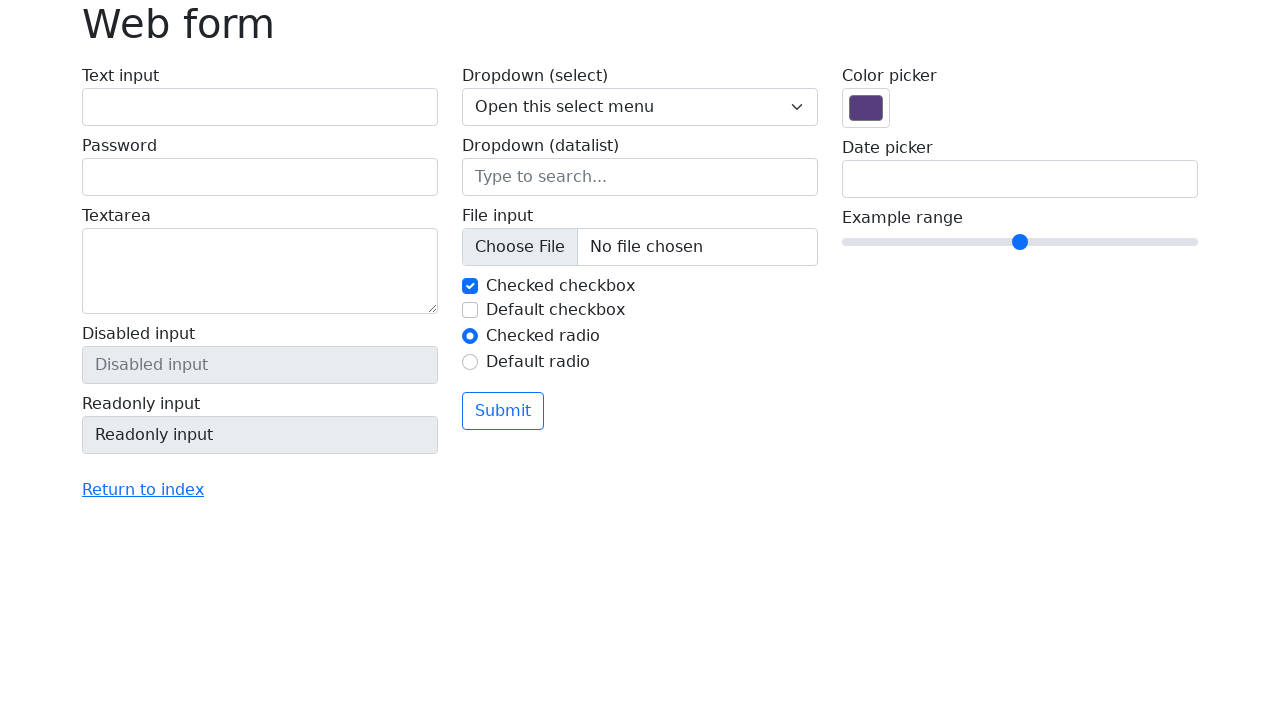

Clicked unchecked checkbox with id='my-check-2' at (470, 310) on #my-check-2
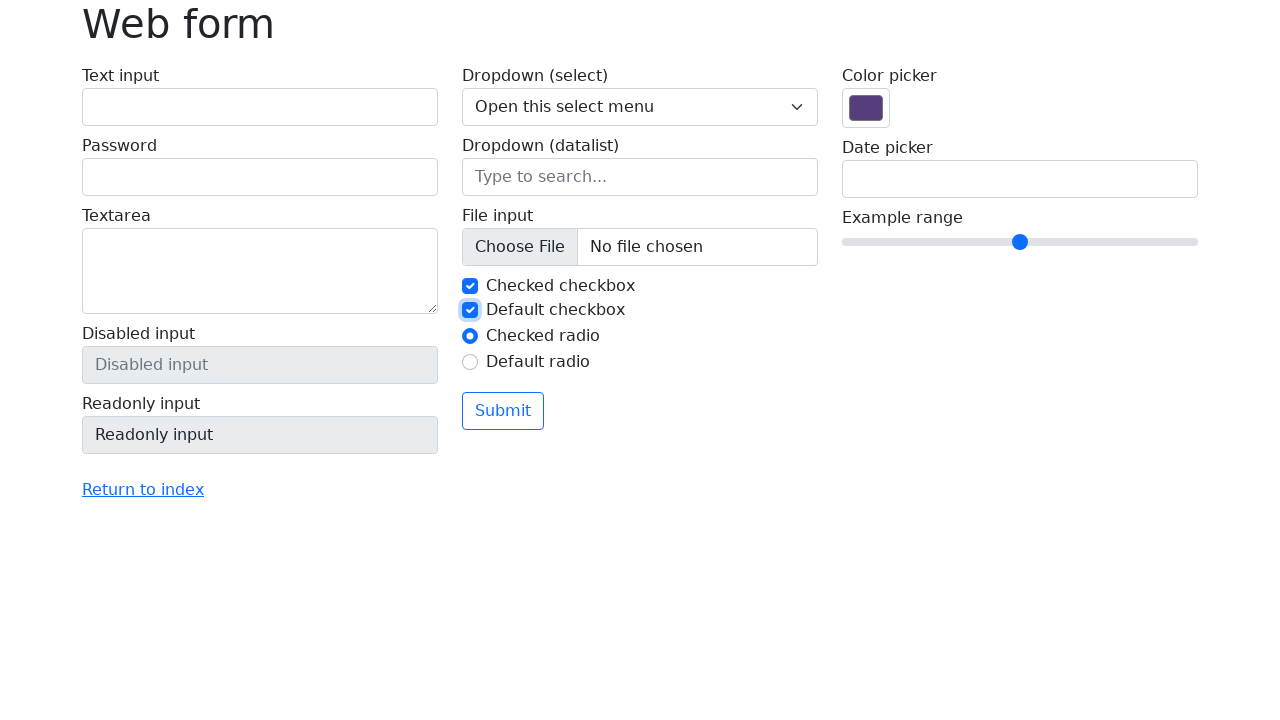

Verified checkbox is now selected
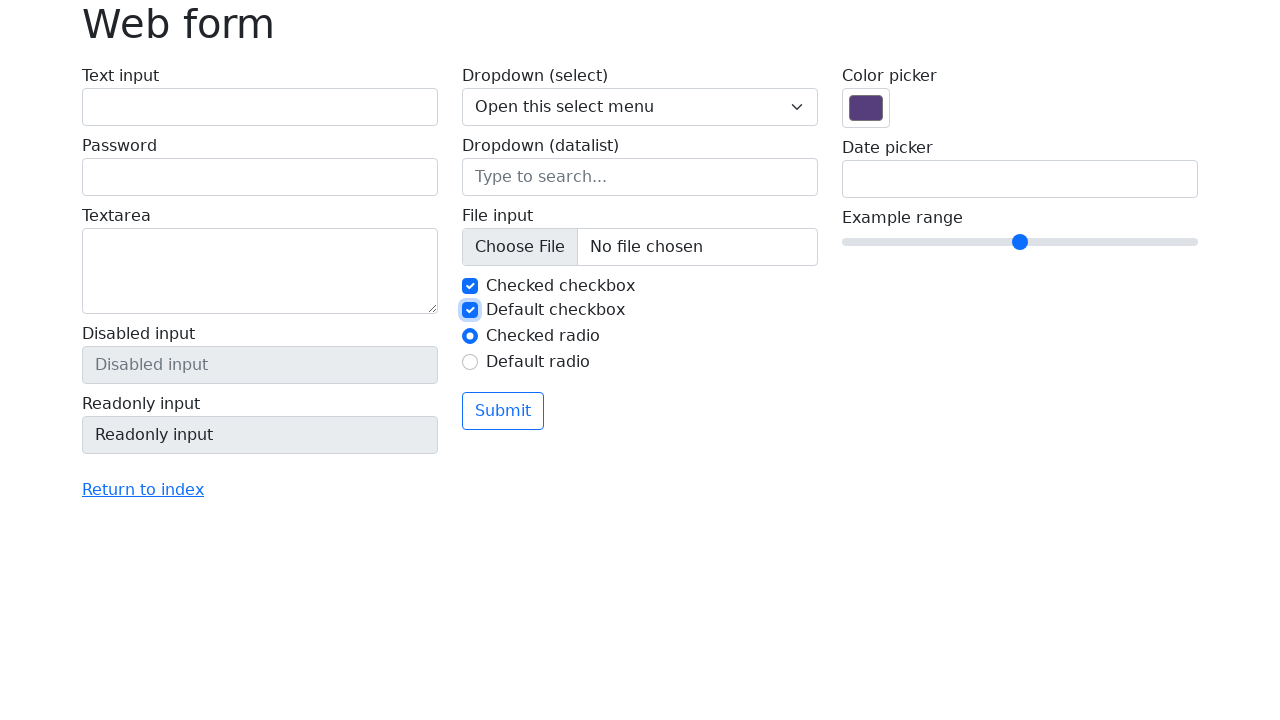

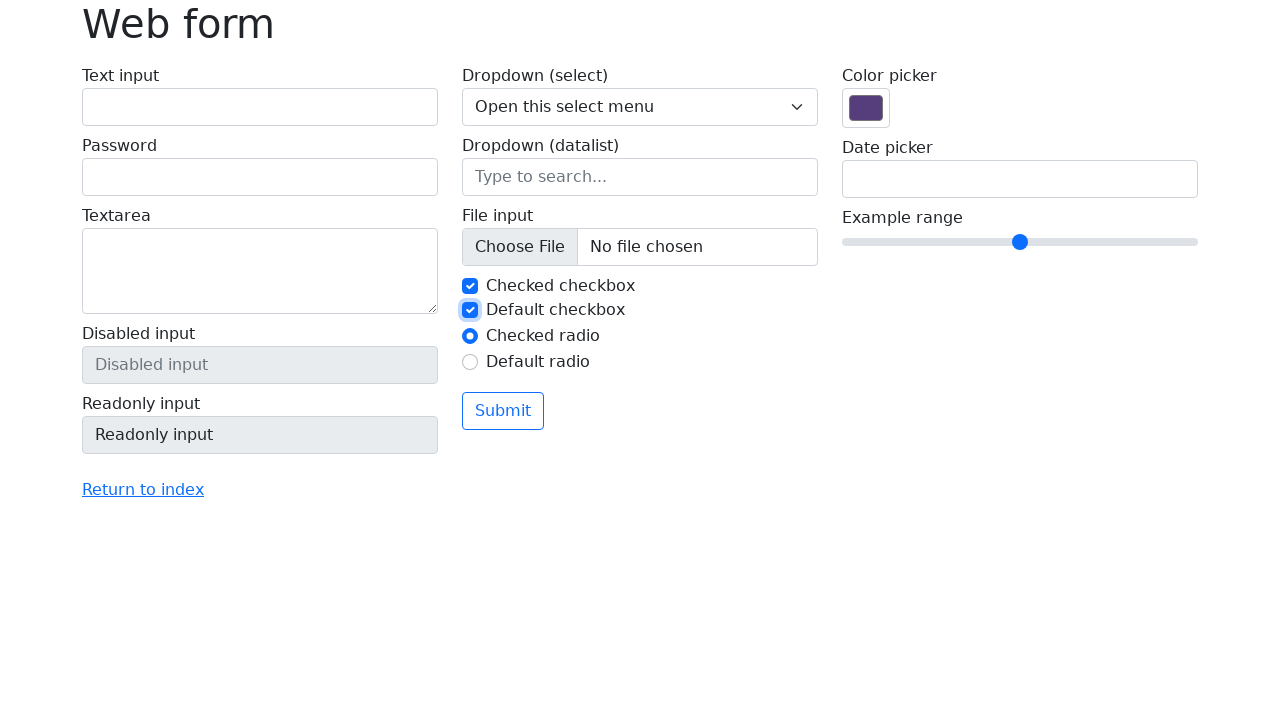